Tests the subscription functionality on the cart page

Starting URL: https://www.automationexercise.com/

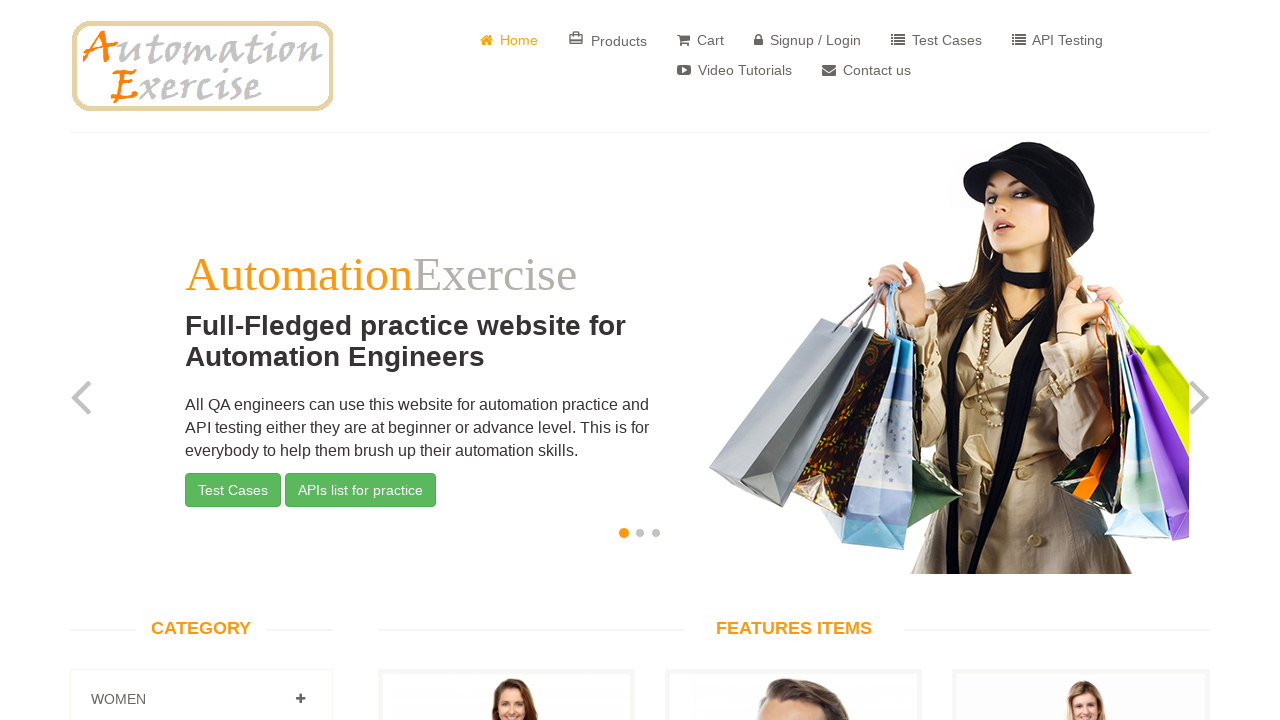

Clicked link to view cart page at (700, 40) on a[href='/view_cart']
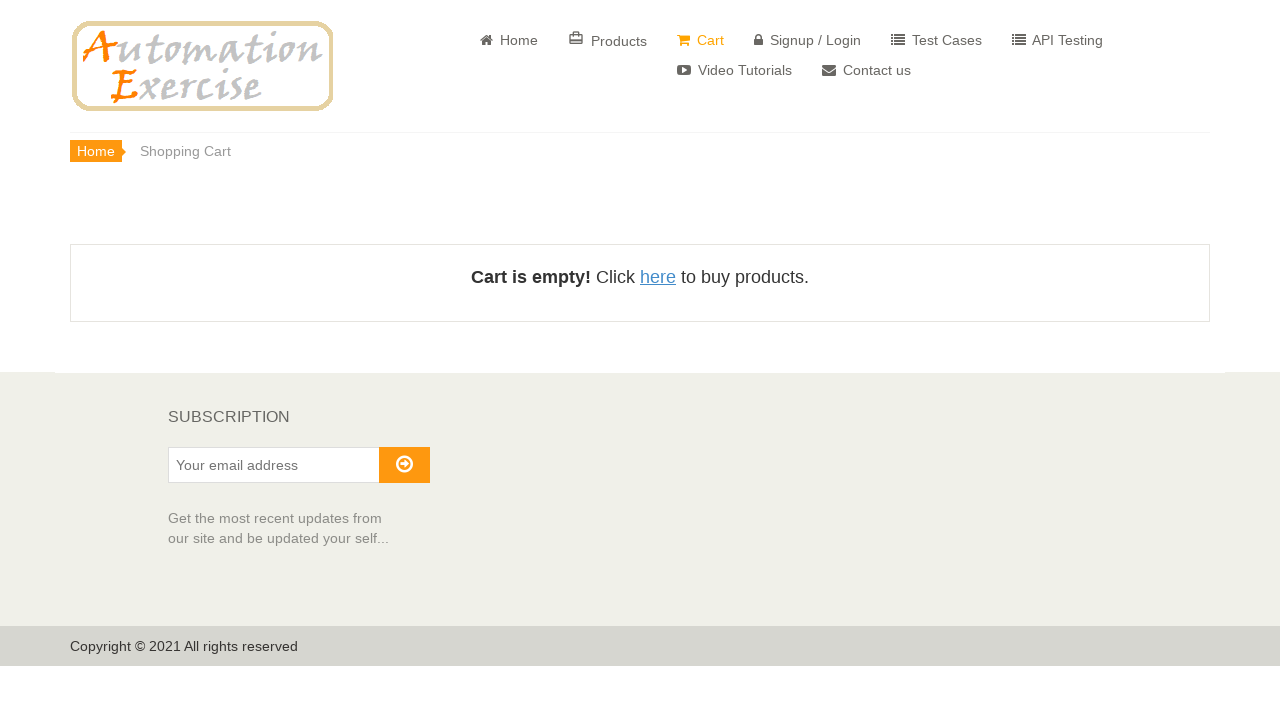

Scrolled to bottom of cart page to reach subscription section
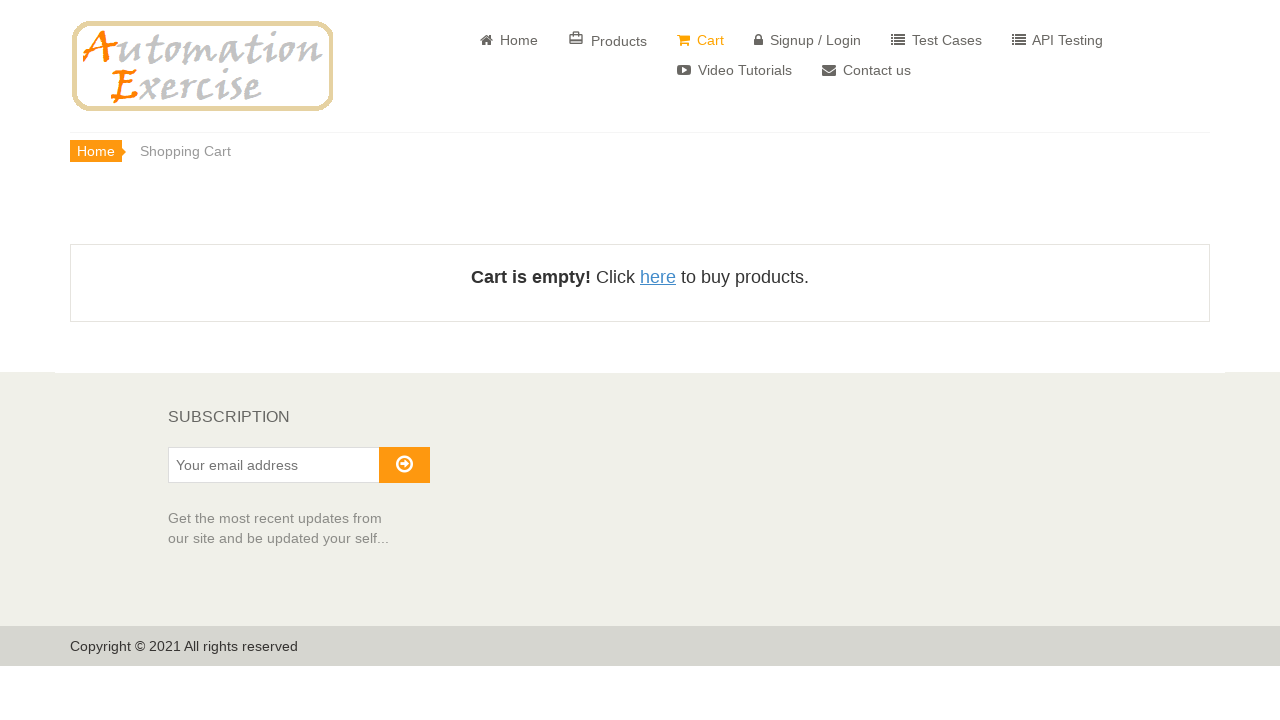

Filled subscription email field with 'cartsubscribe@example.com' on #susbscribe_email
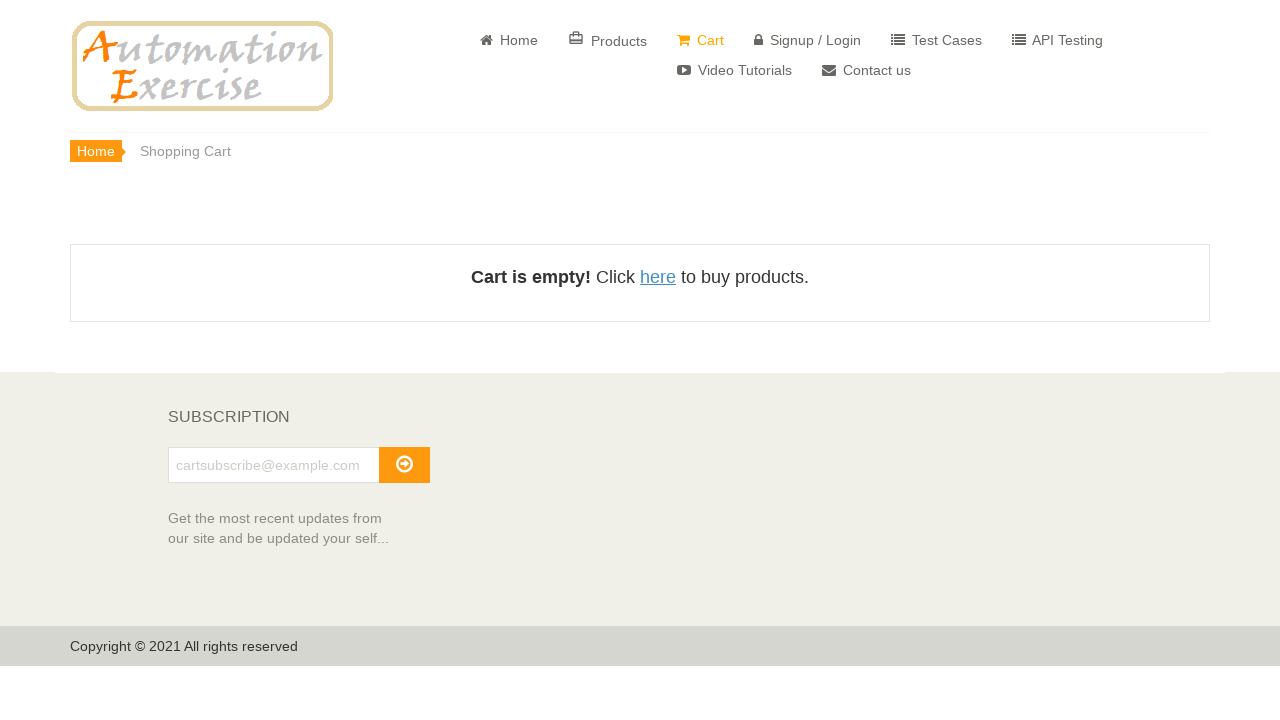

Clicked subscribe button to complete subscription at (404, 465) on #subscribe
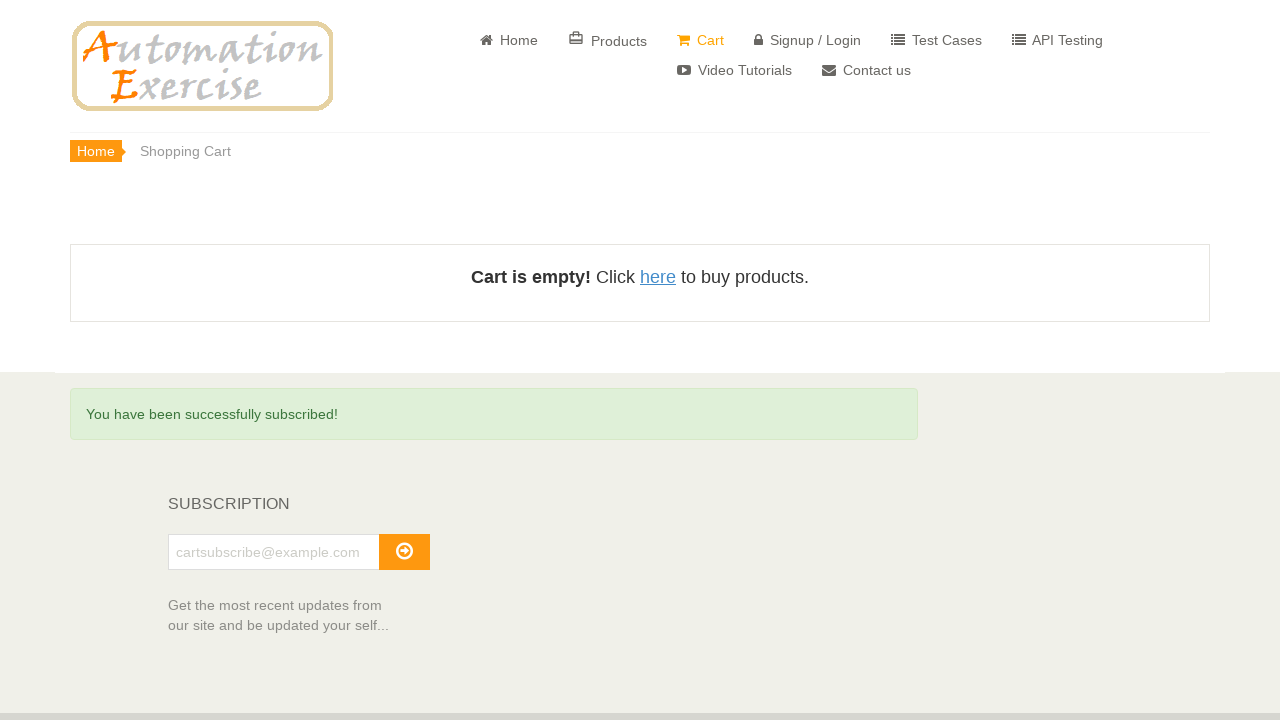

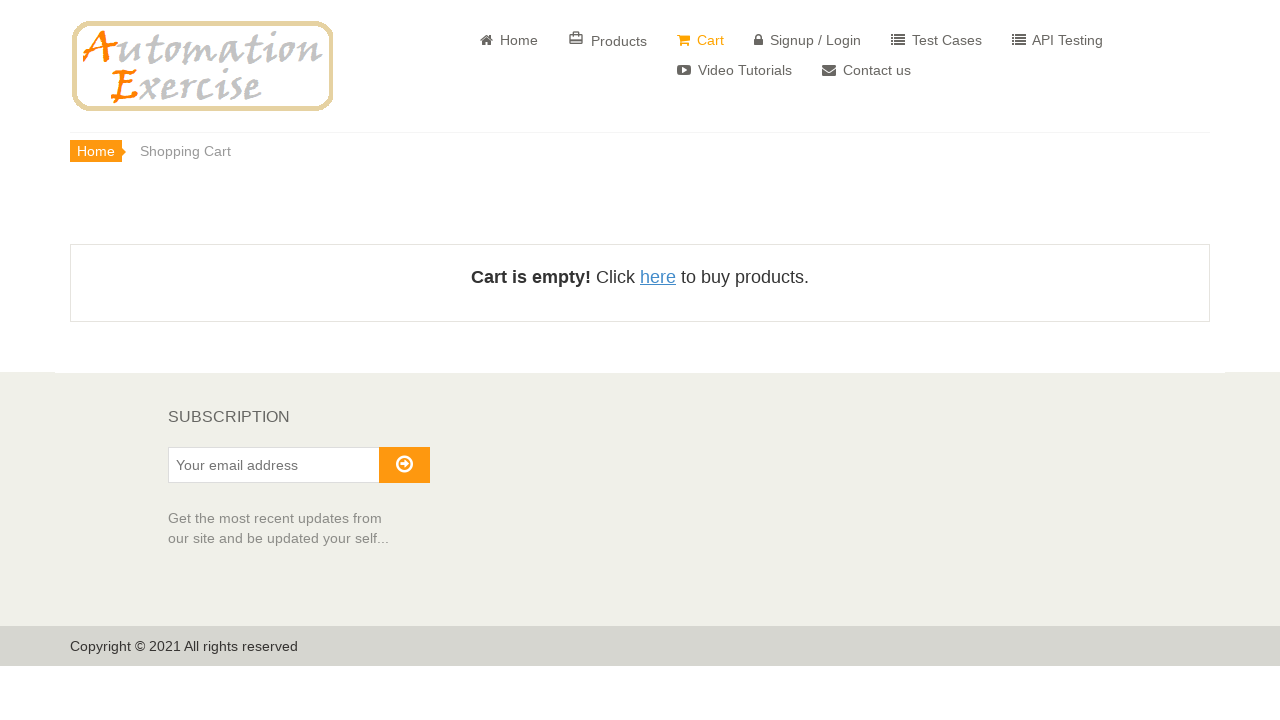